Verifies that there are exactly 4 structure values present in the web table by scrolling to the table and counting the row headers

Starting URL: https://www.techlistic.com/2017/02/automate-demo-web-table-with-selenium.html

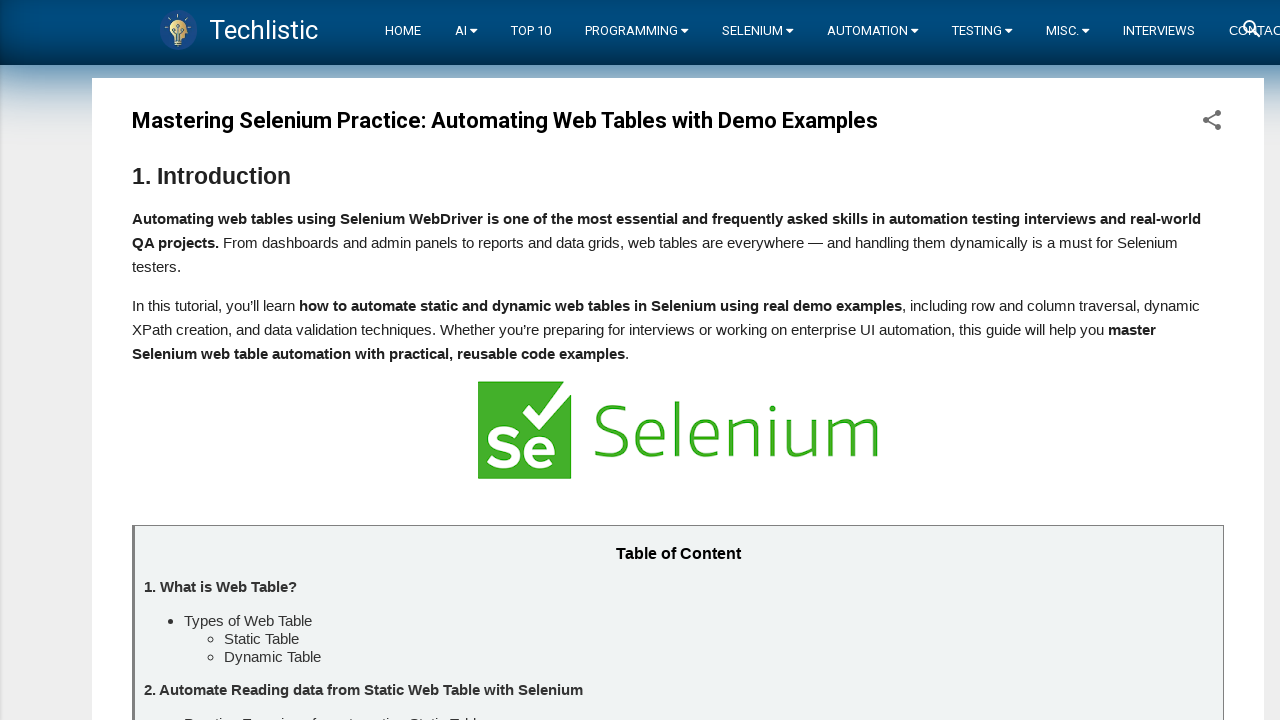

Scrolled to Demo Webtable 2 (Dynamic Table) section
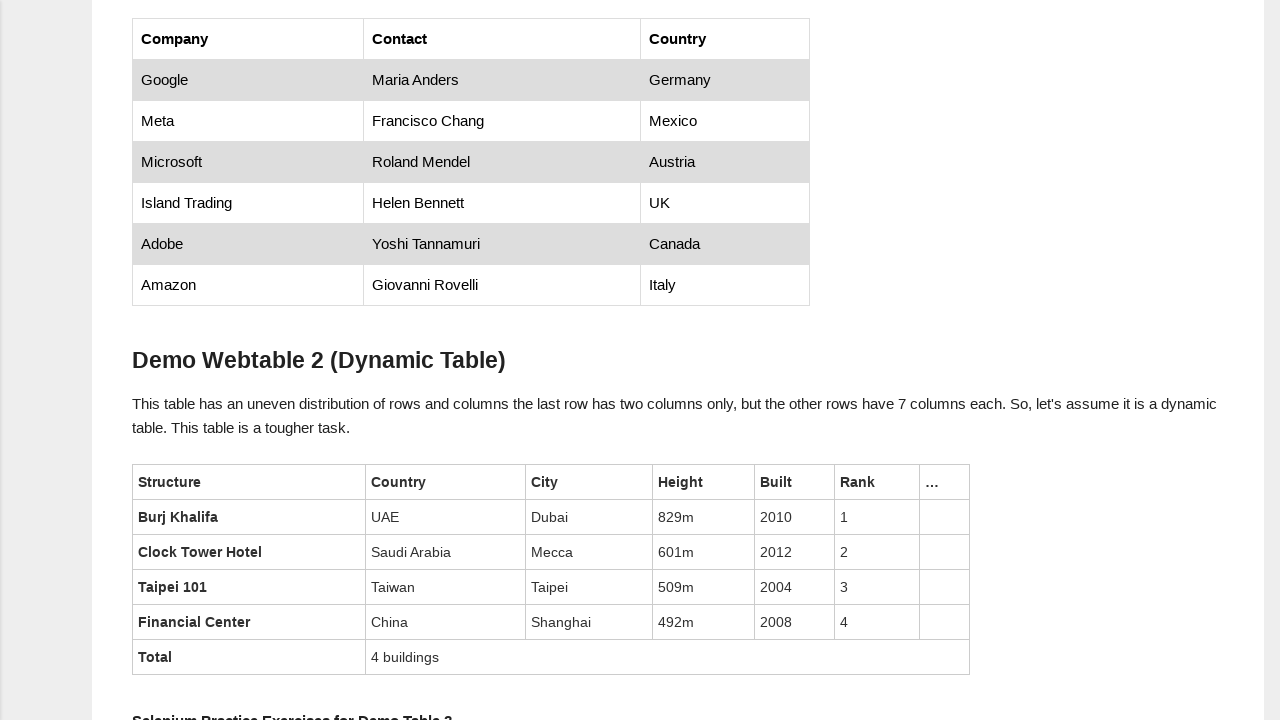

Table with border='1' loaded and visible
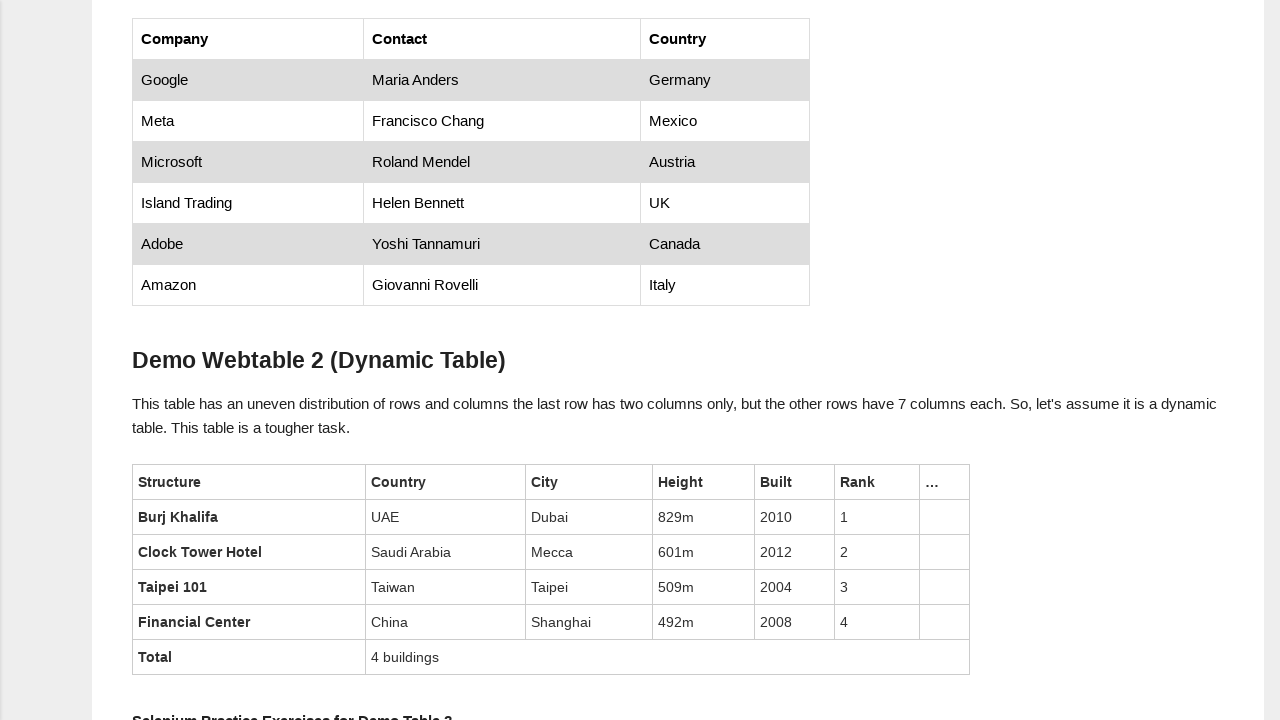

Retrieved all structure values (row headers) from table - found 4 values
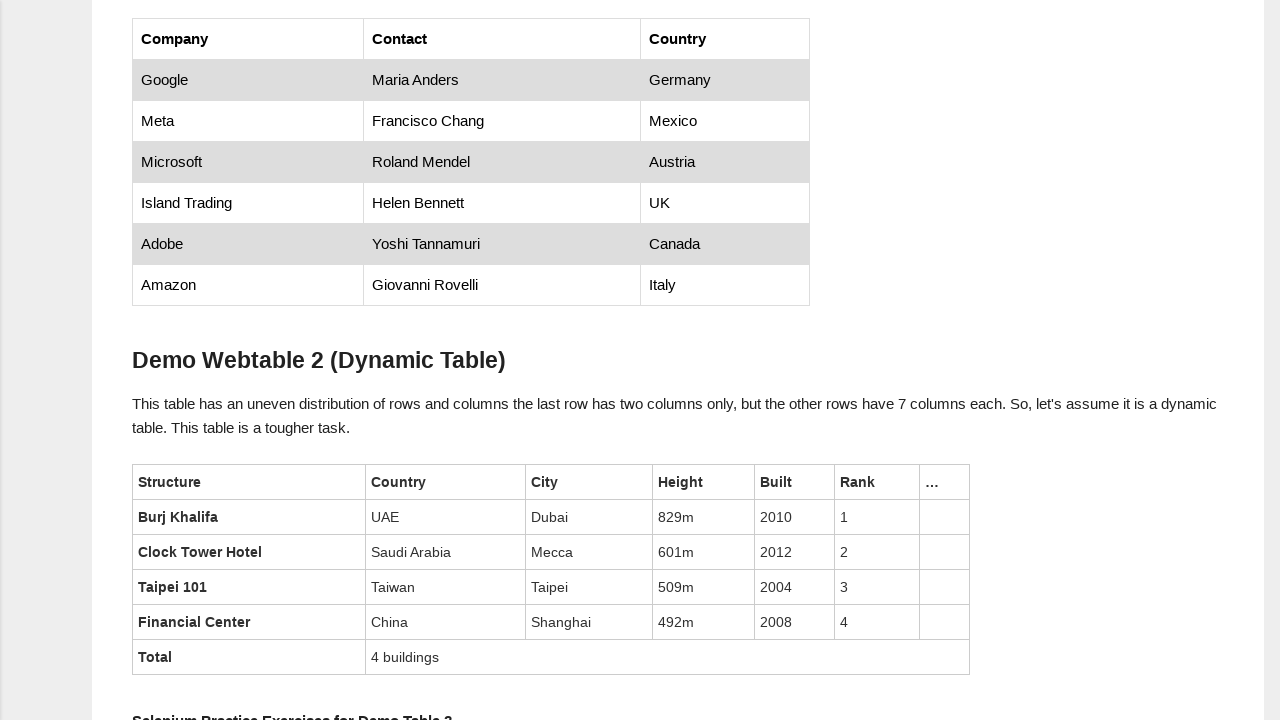

Verified that exactly 4 structure values are present in the table
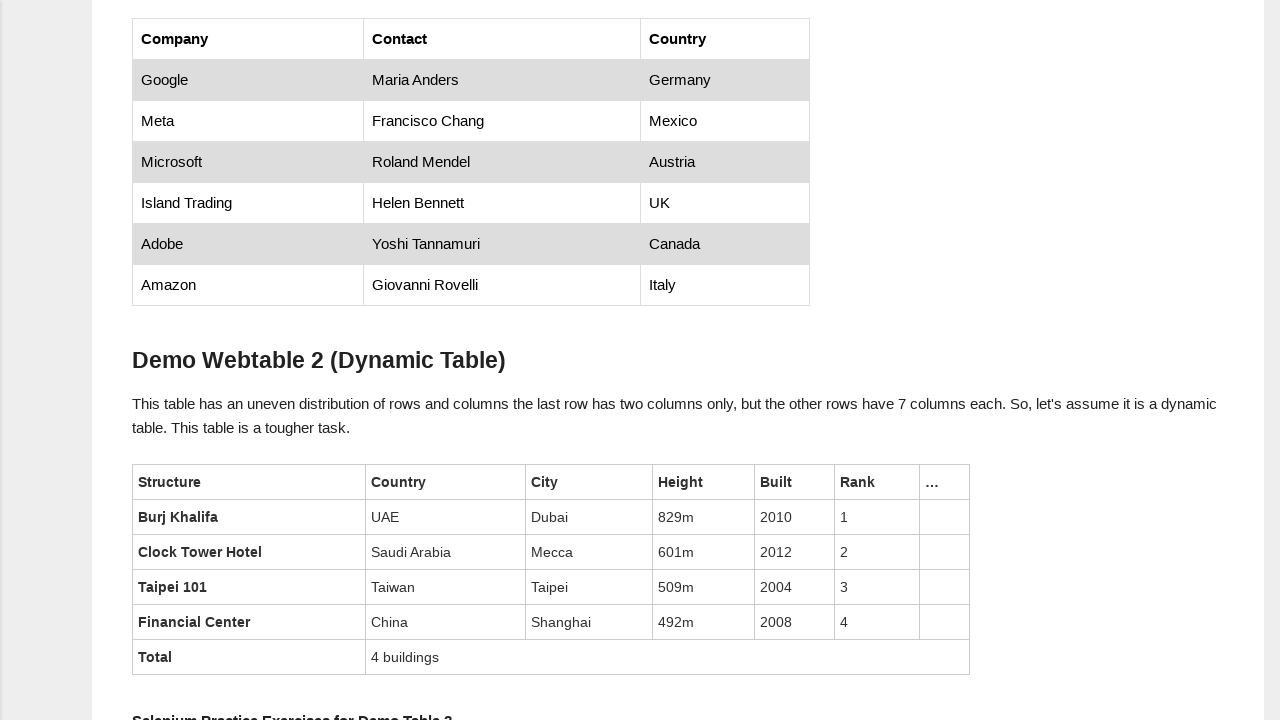

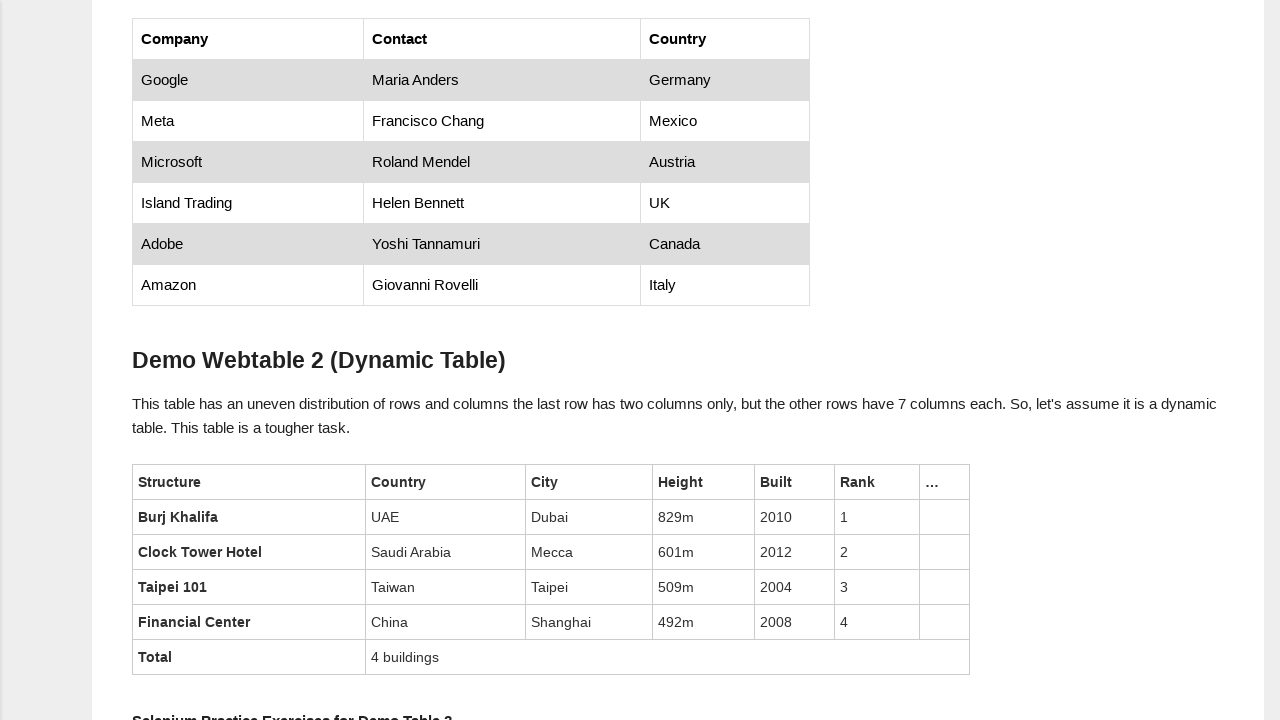